Tests jQuery UI date picker functionality by clicking on the datepicker input, then selecting a specific date (9th) from the calendar popup within an iframe.

Starting URL: https://jqueryui.com/datepicker/#buttonbar

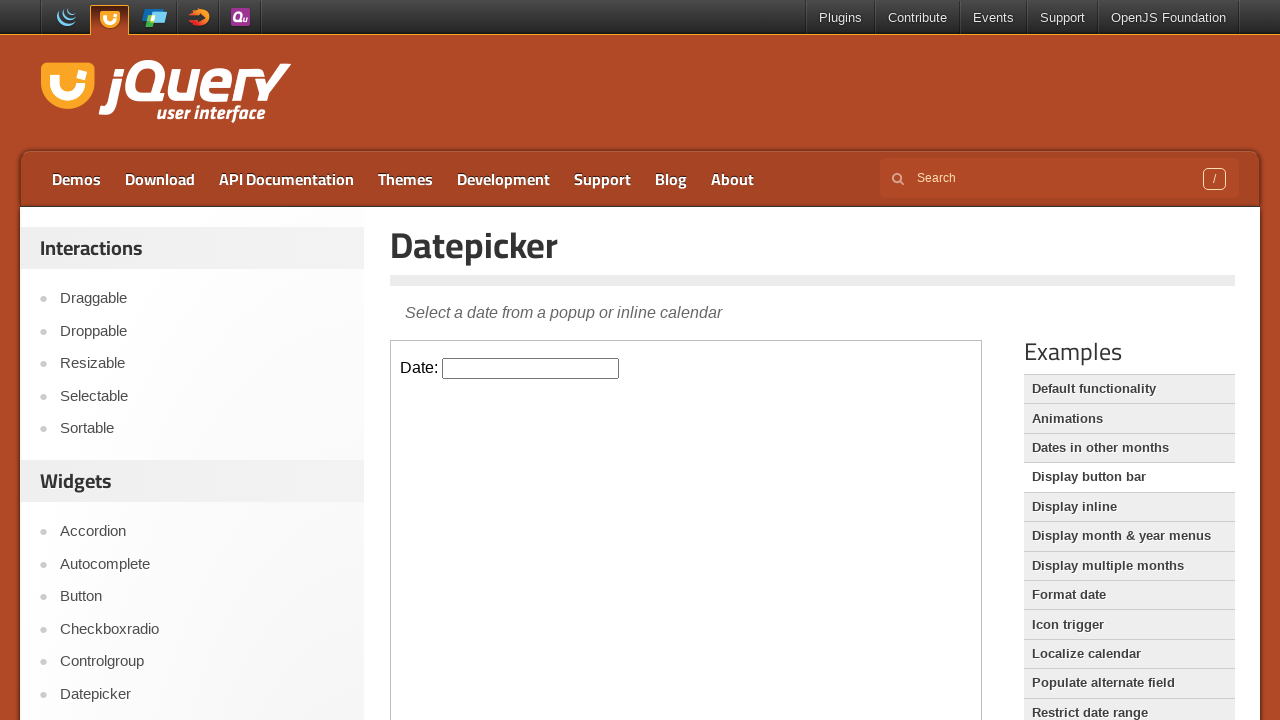

Located the demo iframe containing the datepicker
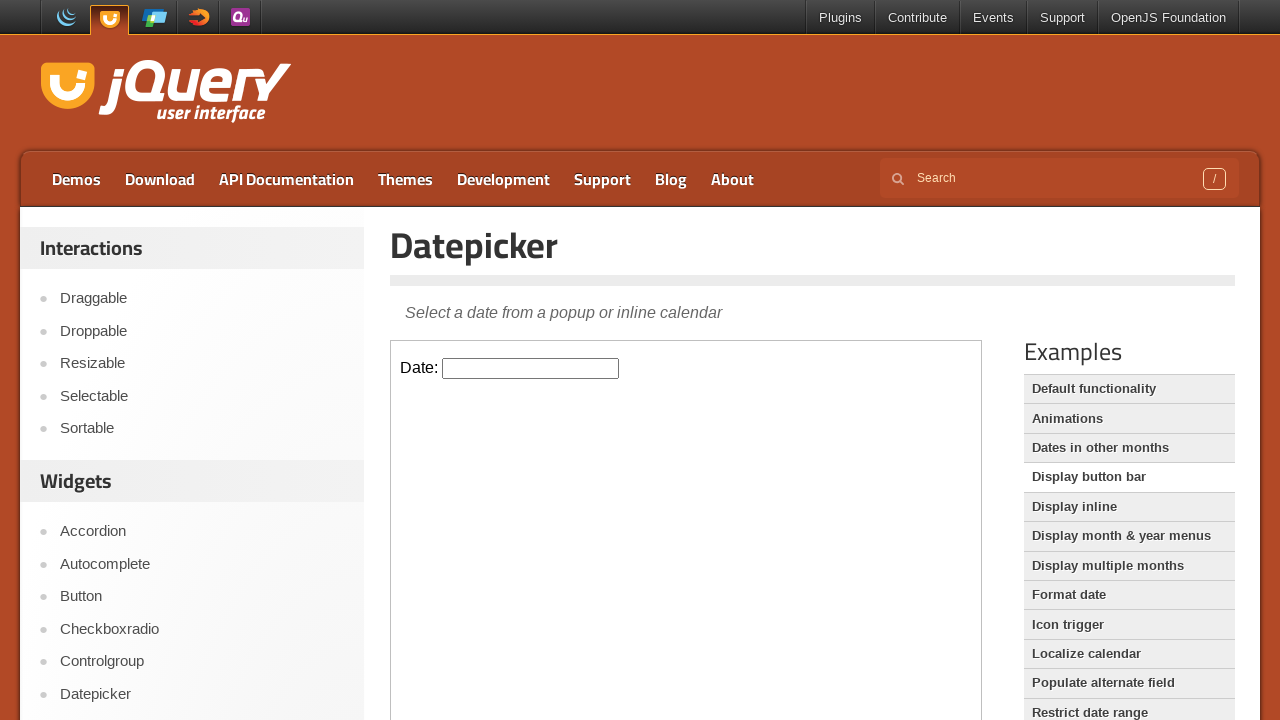

Clicked on the datepicker input to open the calendar popup at (531, 368) on iframe.demo-frame >> internal:control=enter-frame >> #datepicker
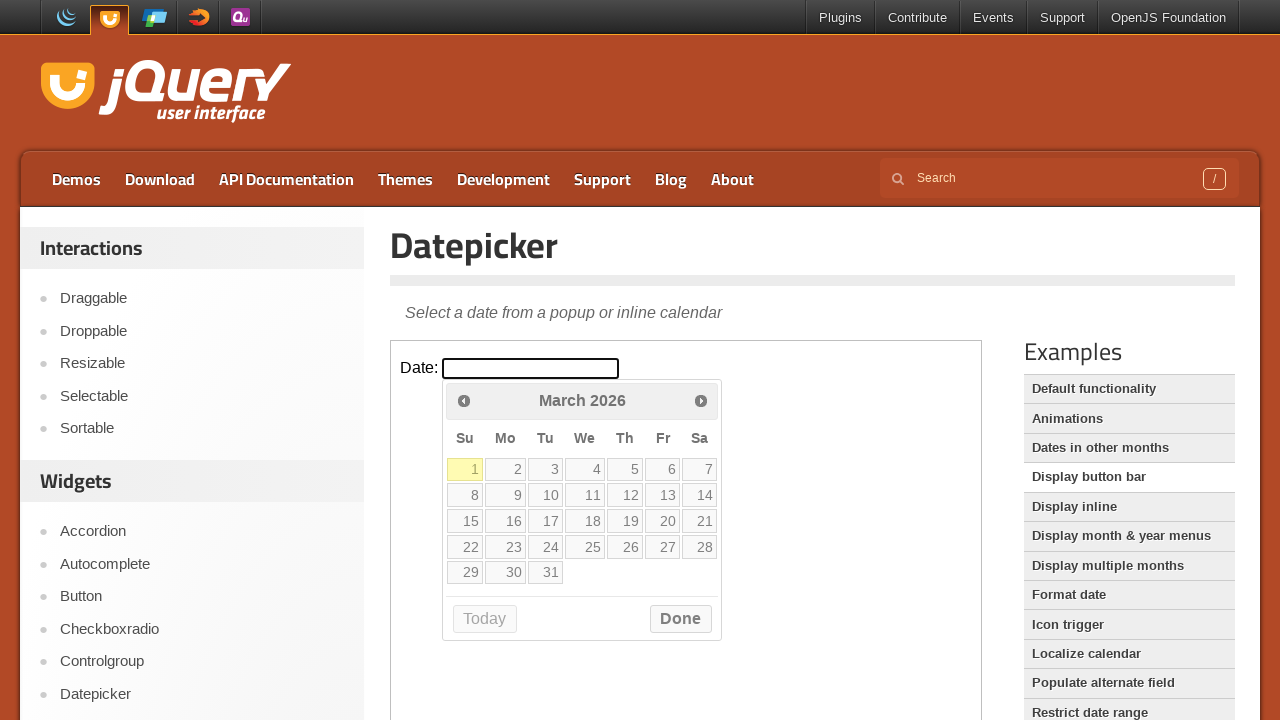

Selected the 15th date from the calendar at (465, 521) on iframe.demo-frame >> internal:control=enter-frame >> table.ui-datepicker-calenda
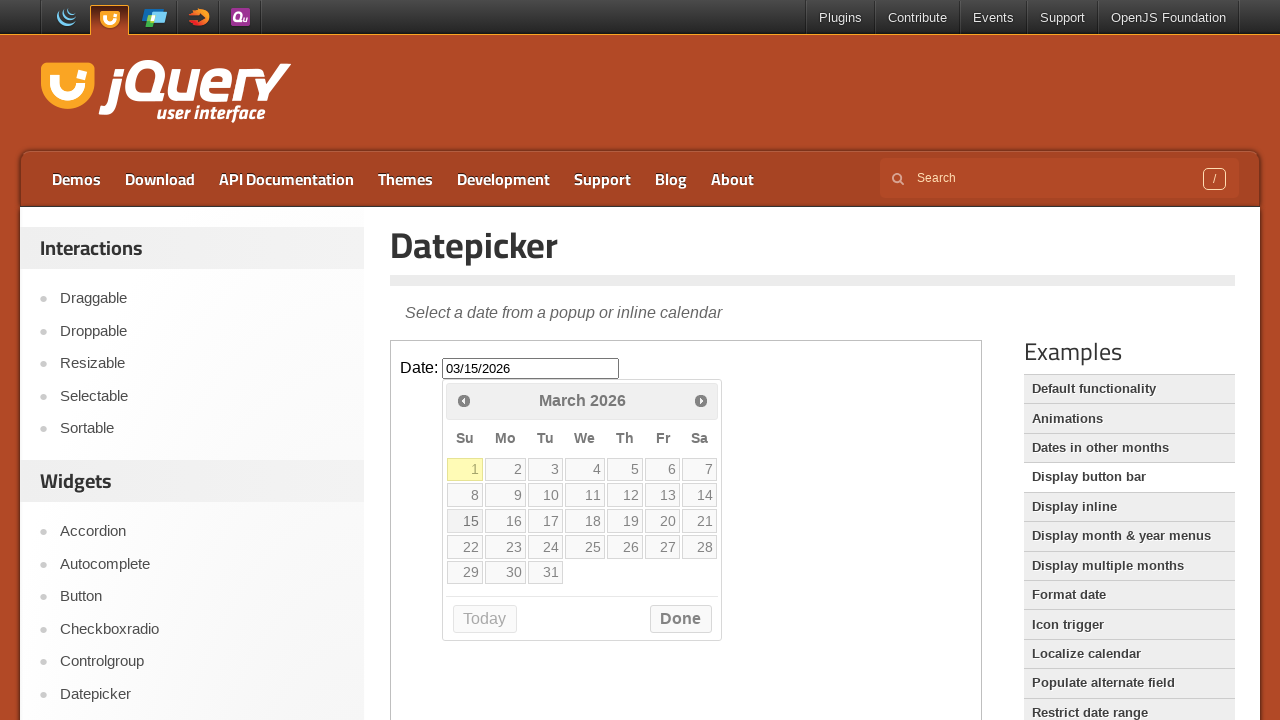

Waited 1 second for the datepicker to confirm the selection
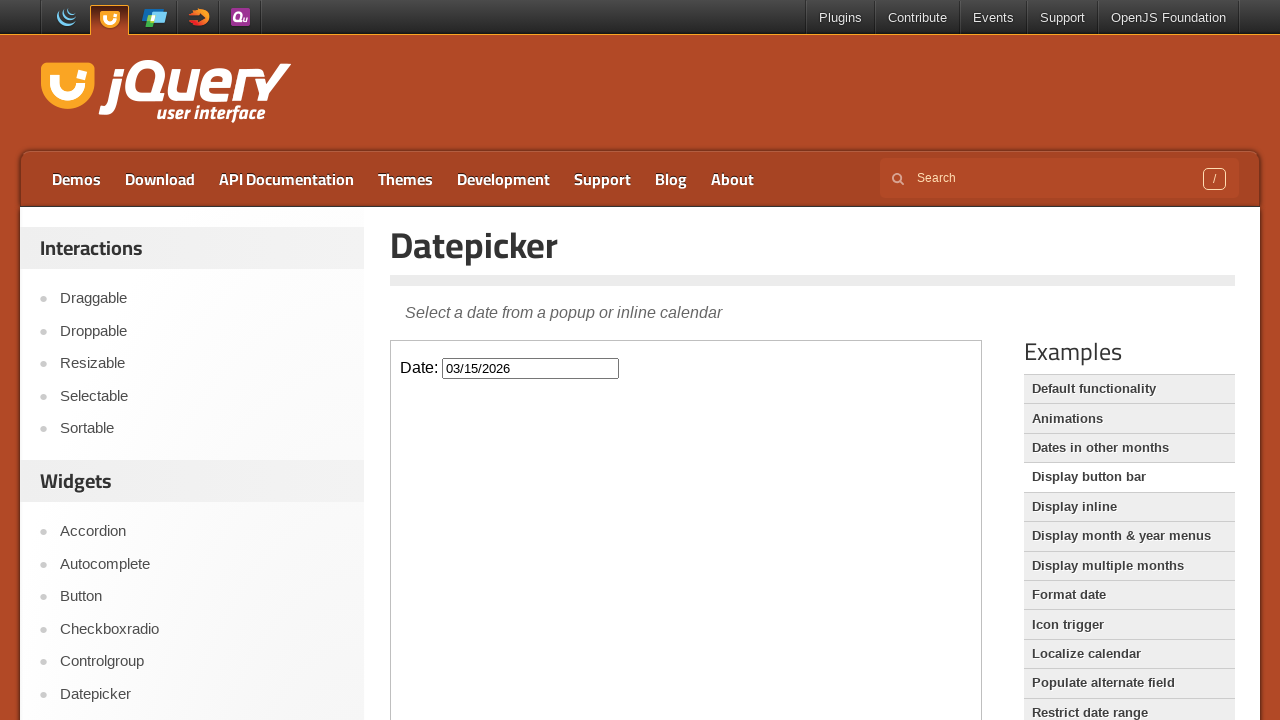

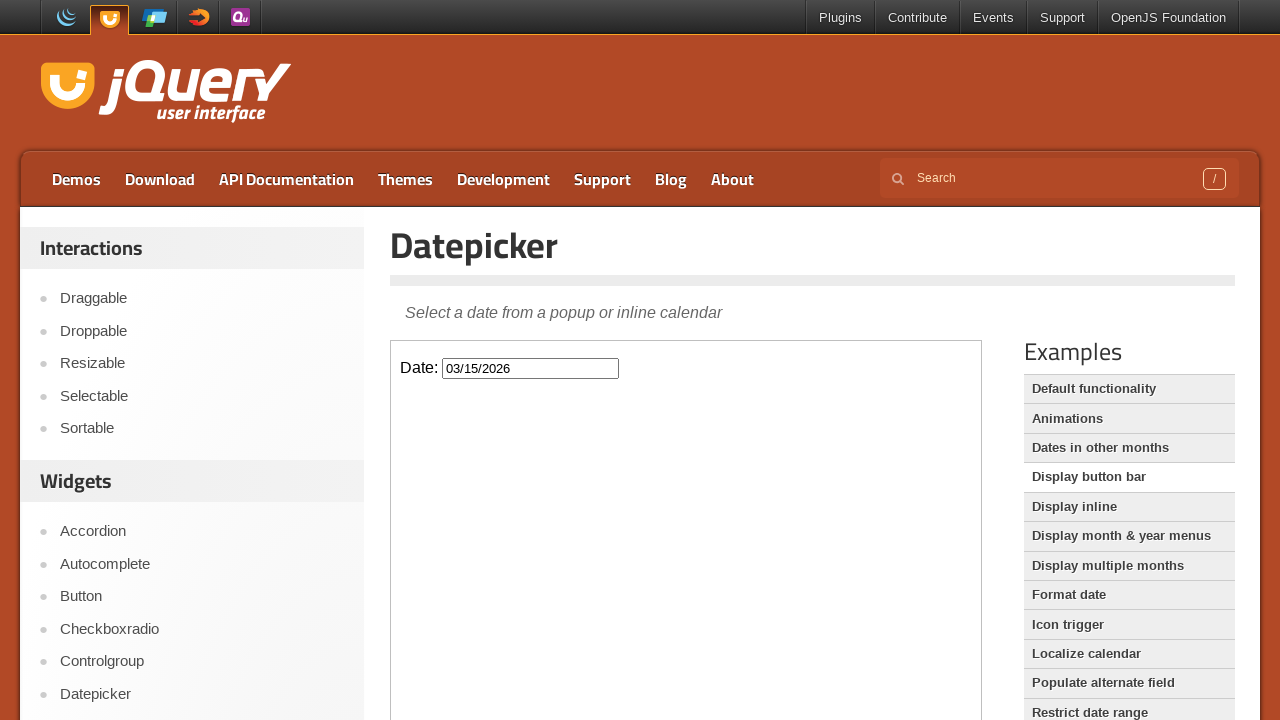